Navigates to sahibinden.com (Turkish classifieds website) and refreshes the page multiple times, then retrieves the page title and URL

Starting URL: https://sahibinden.com

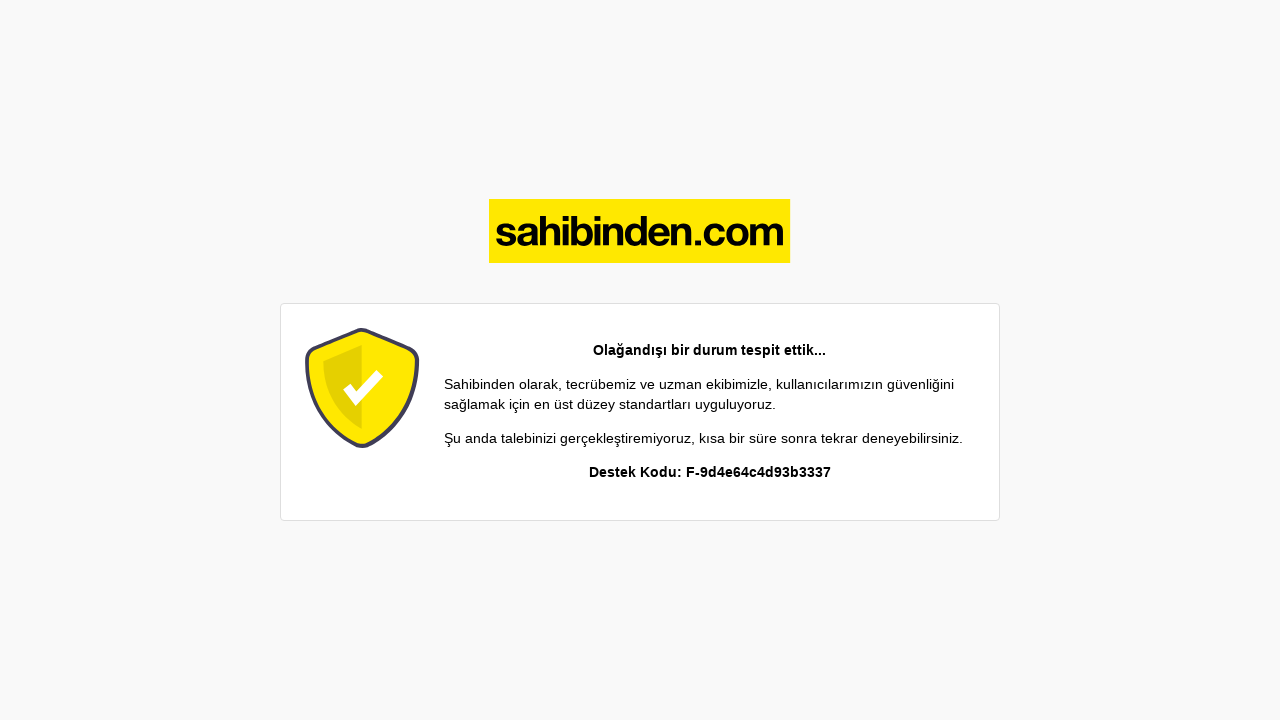

Reloaded the page (1st refresh)
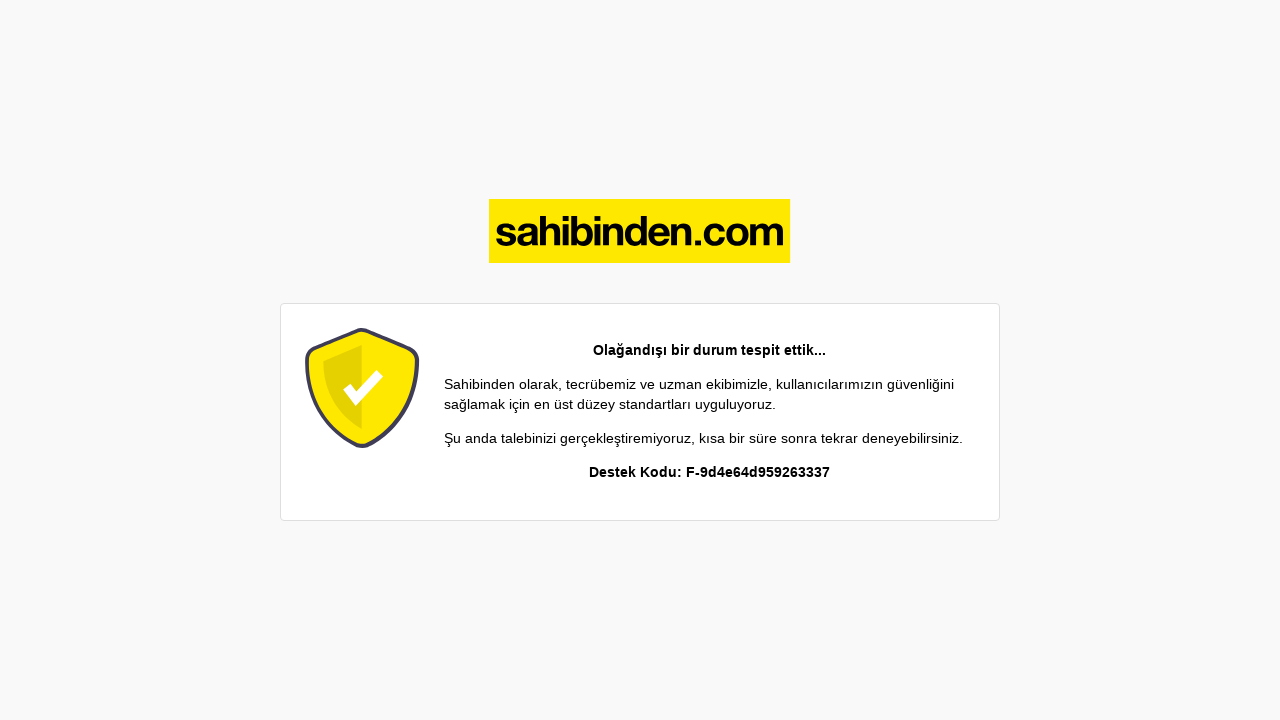

Reloaded the page (2nd refresh)
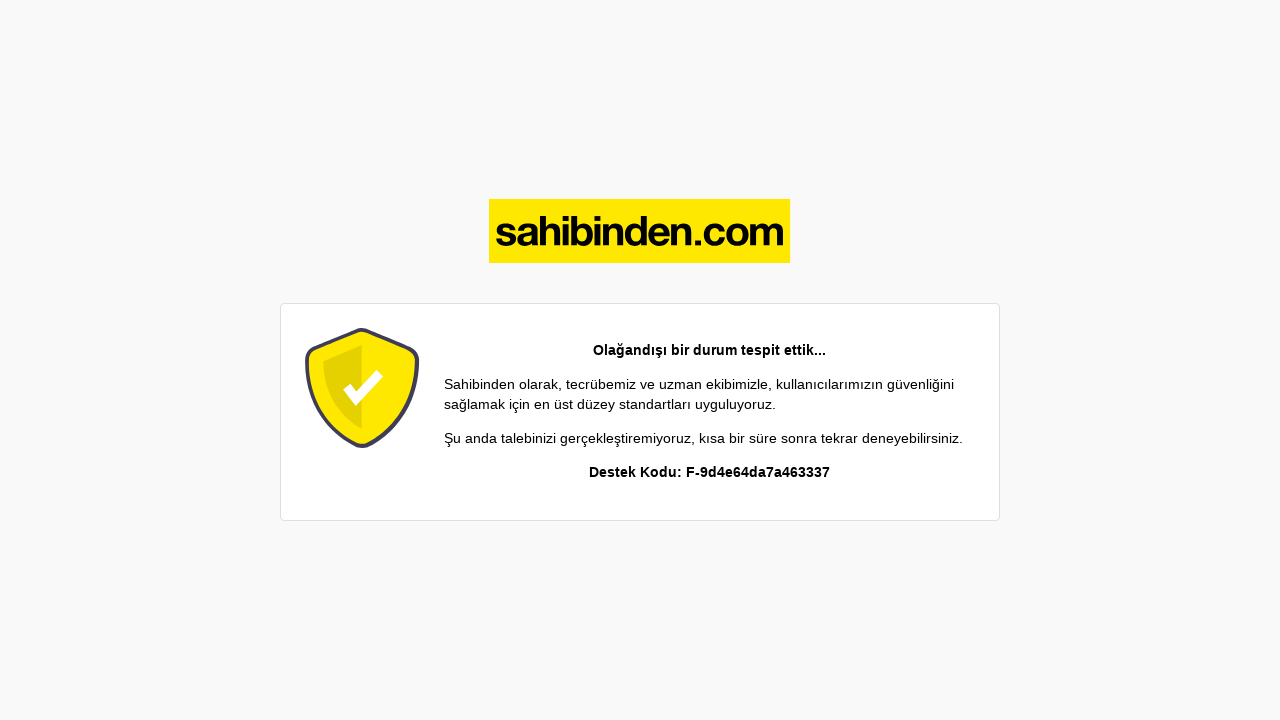

Reloaded the page (3rd refresh)
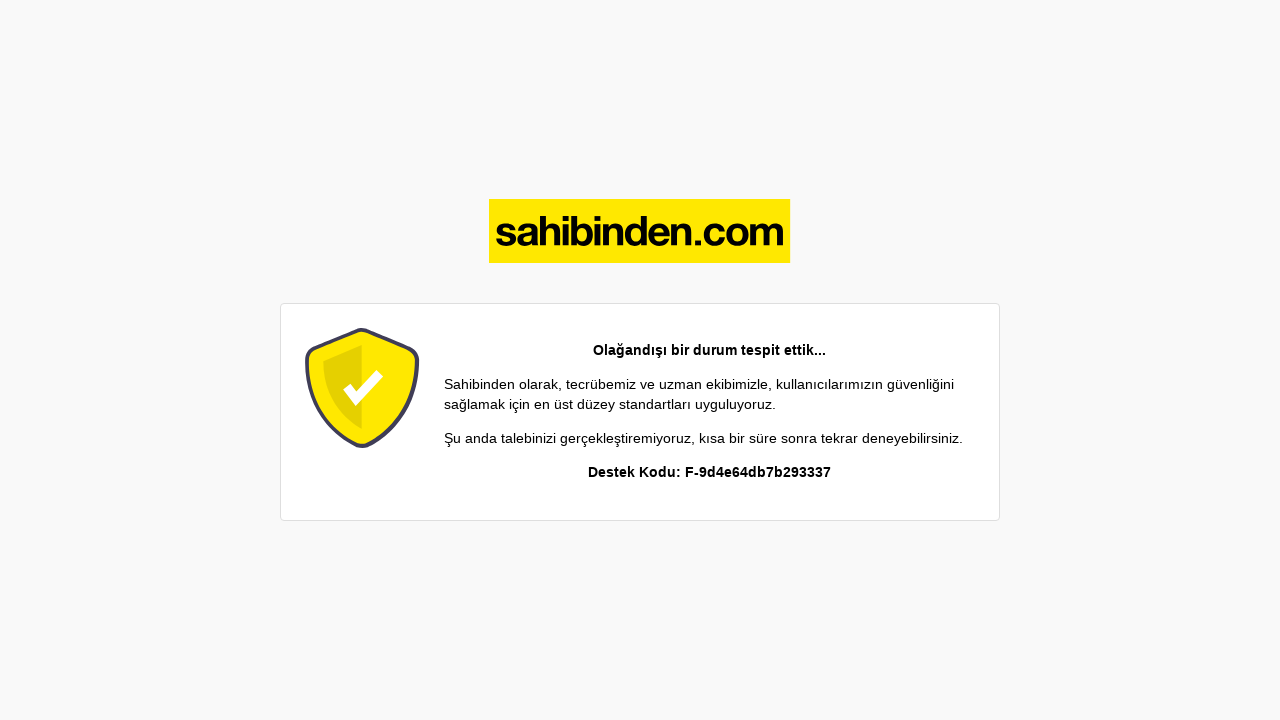

Retrieved page title: 
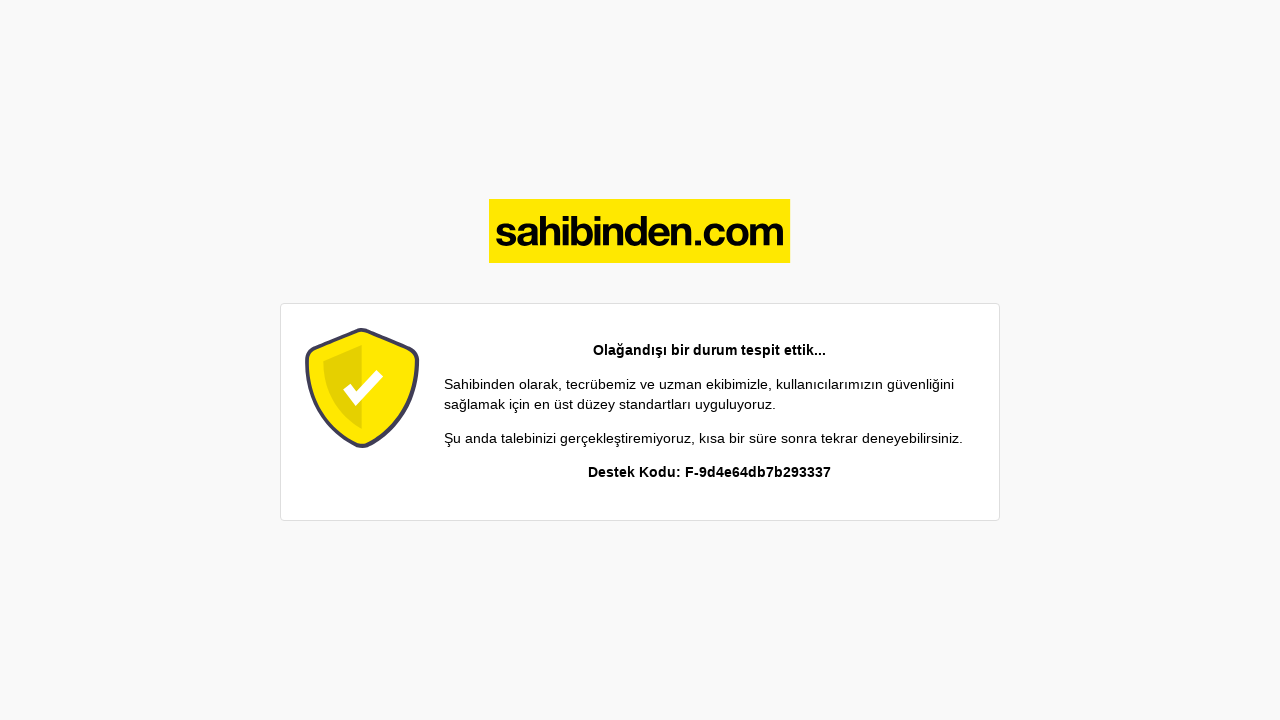

Retrieved page URL: https://www.sahibinden.com/
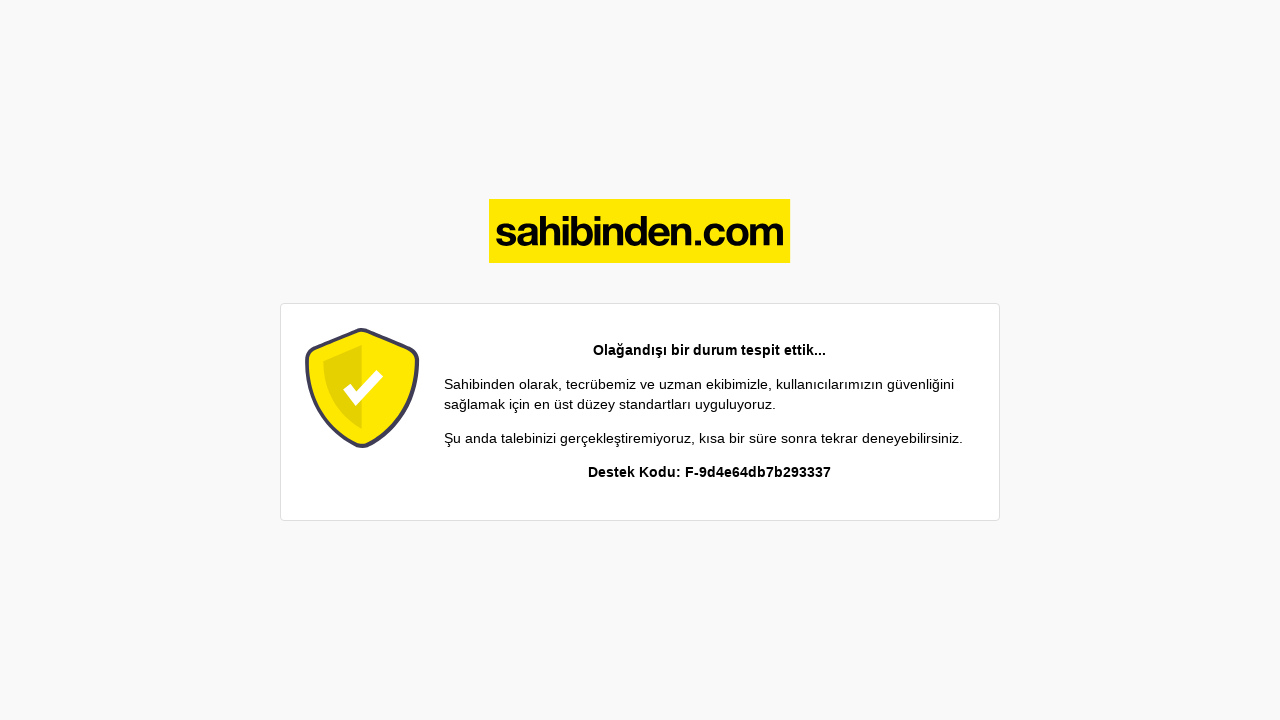

Waited for page to reach domcontentloaded state
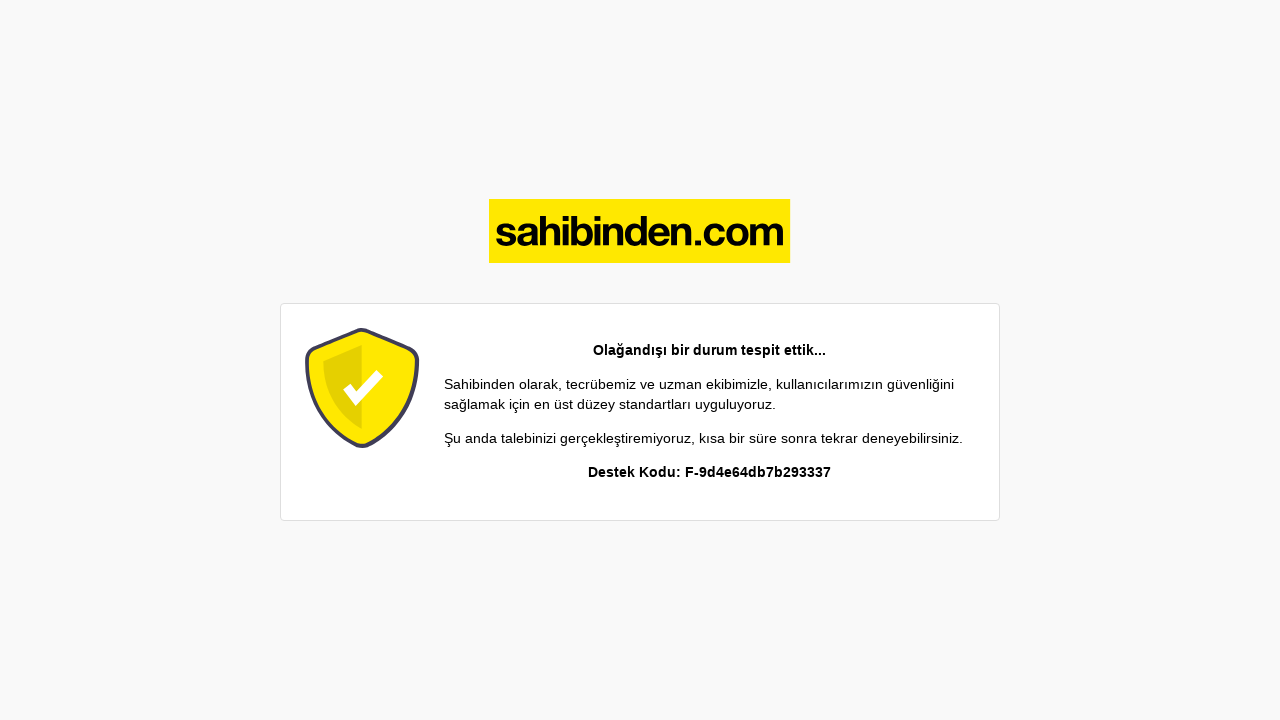

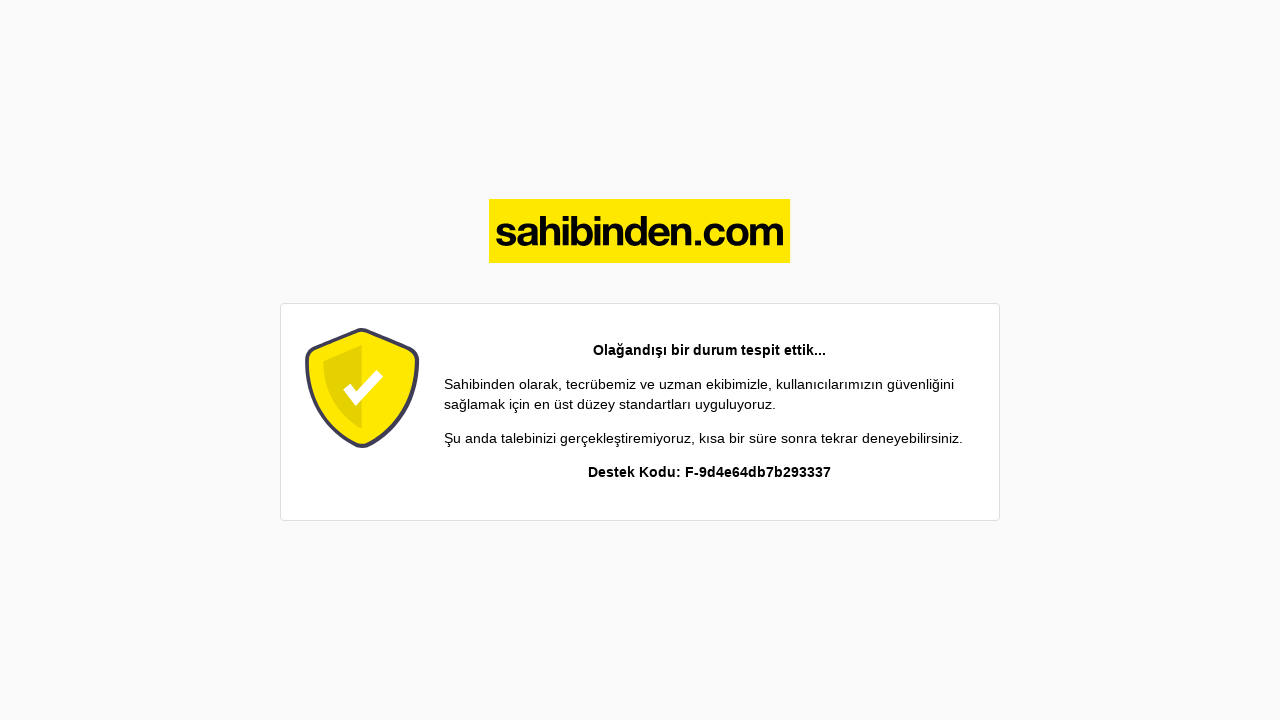